Tests notification message display by loading the page and verifying that a notification message element is present, with retry logic for intermittent content

Starting URL: http://the-internet.herokuapp.com/notification_message

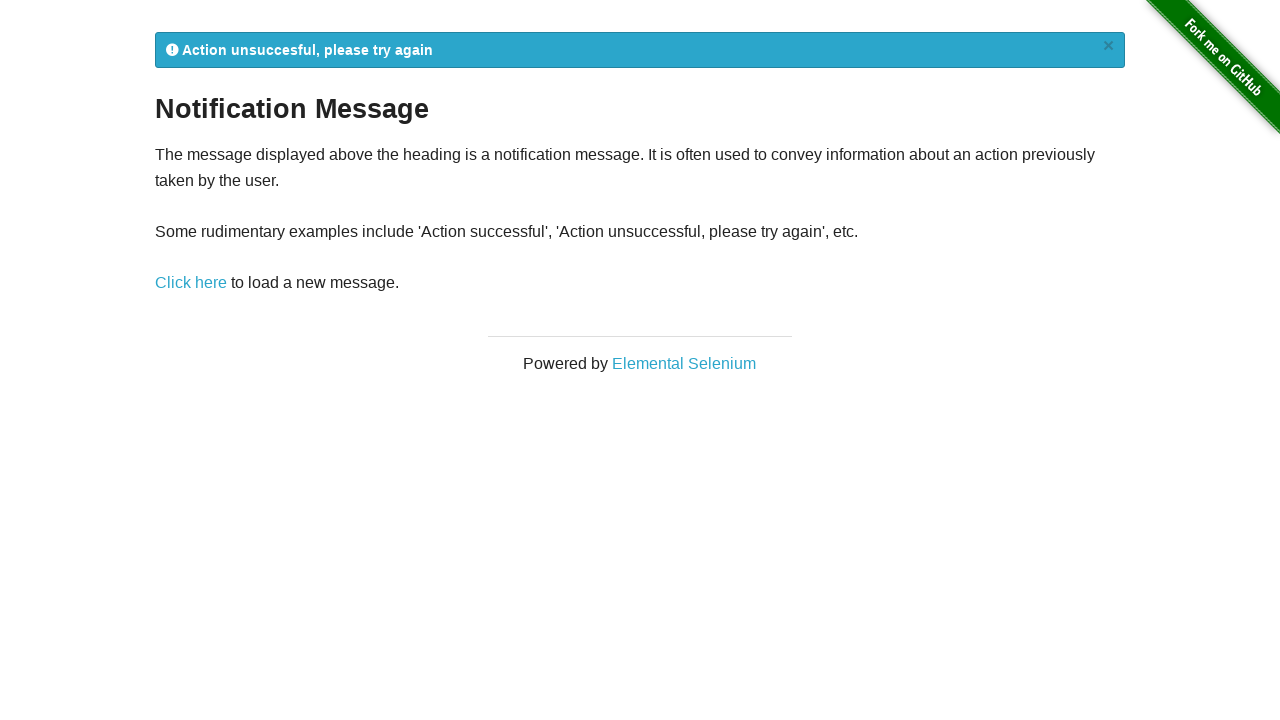

Waited for notification message element to load
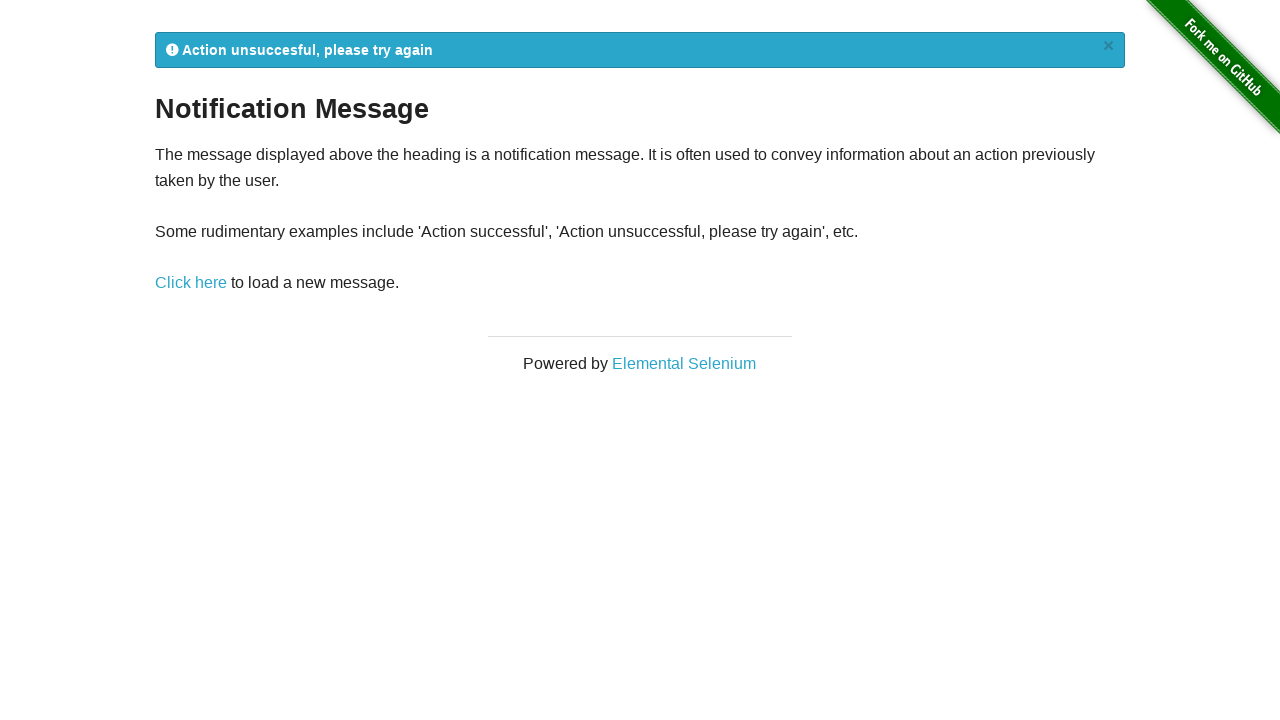

Retrieved notification message text content
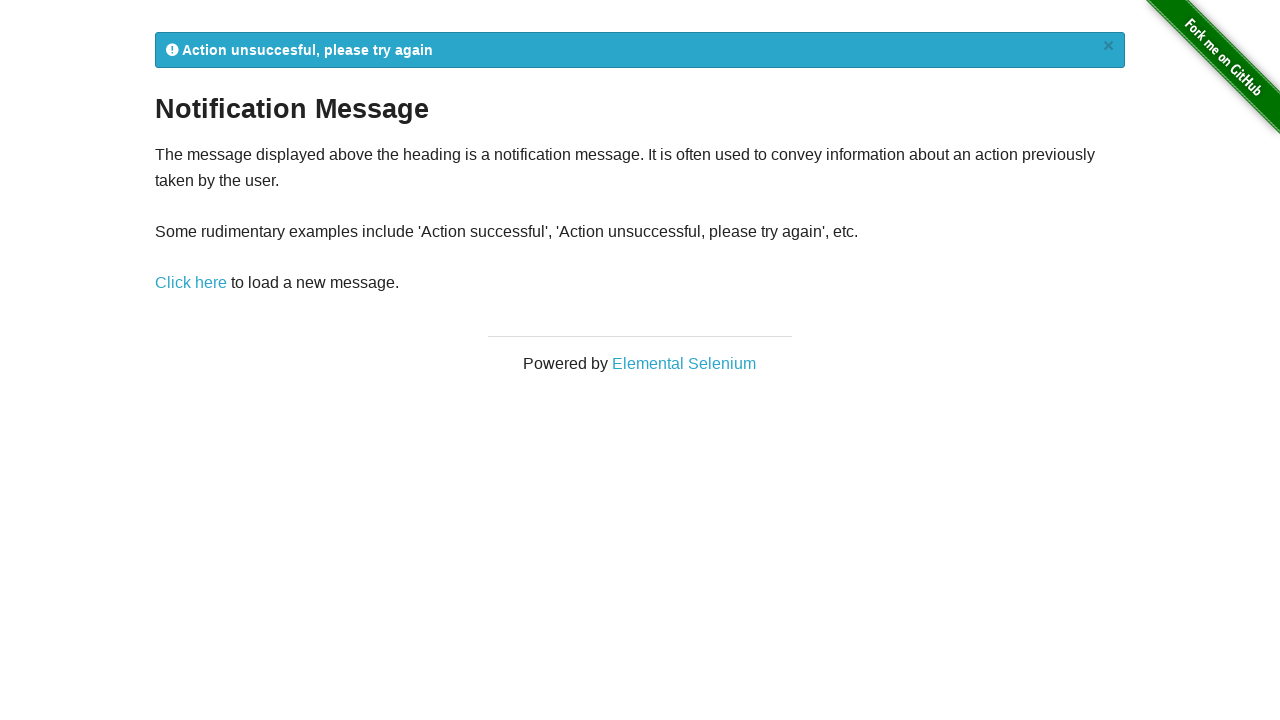

Clicked notification message link to reload (retry attempt) at (191, 283) on a[href='/notification_message']
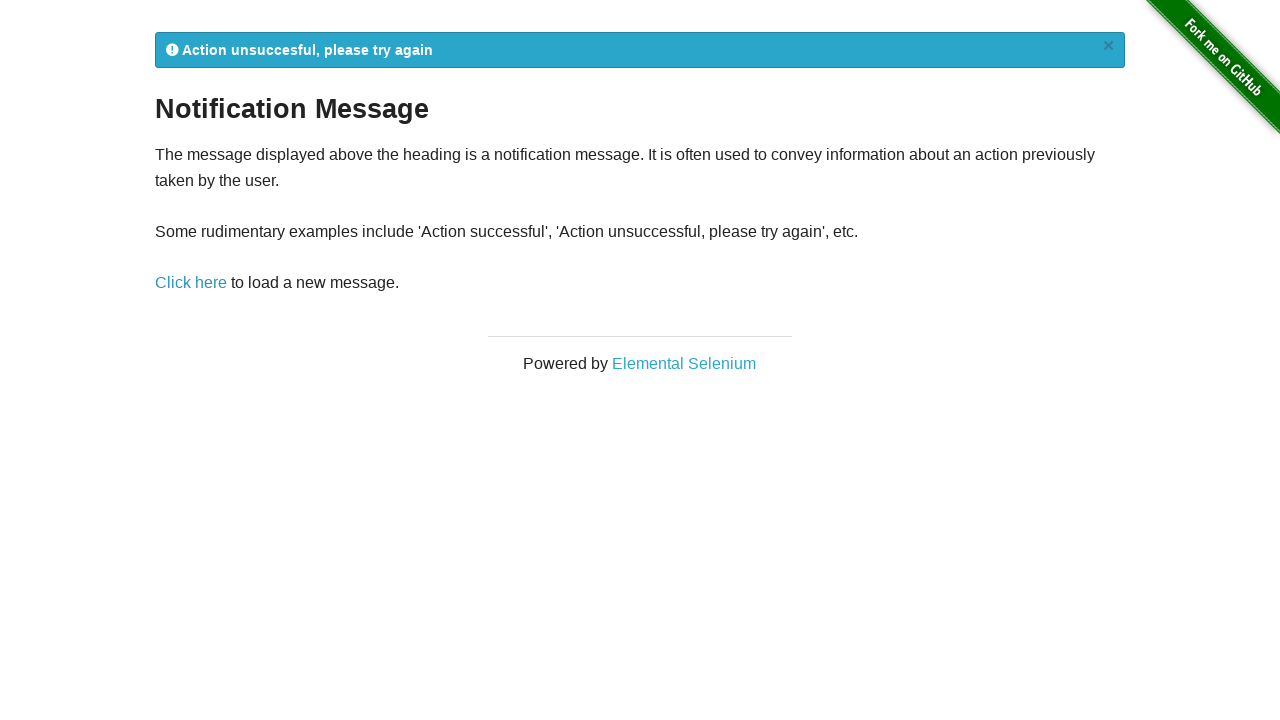

Waited for notification message element after retry
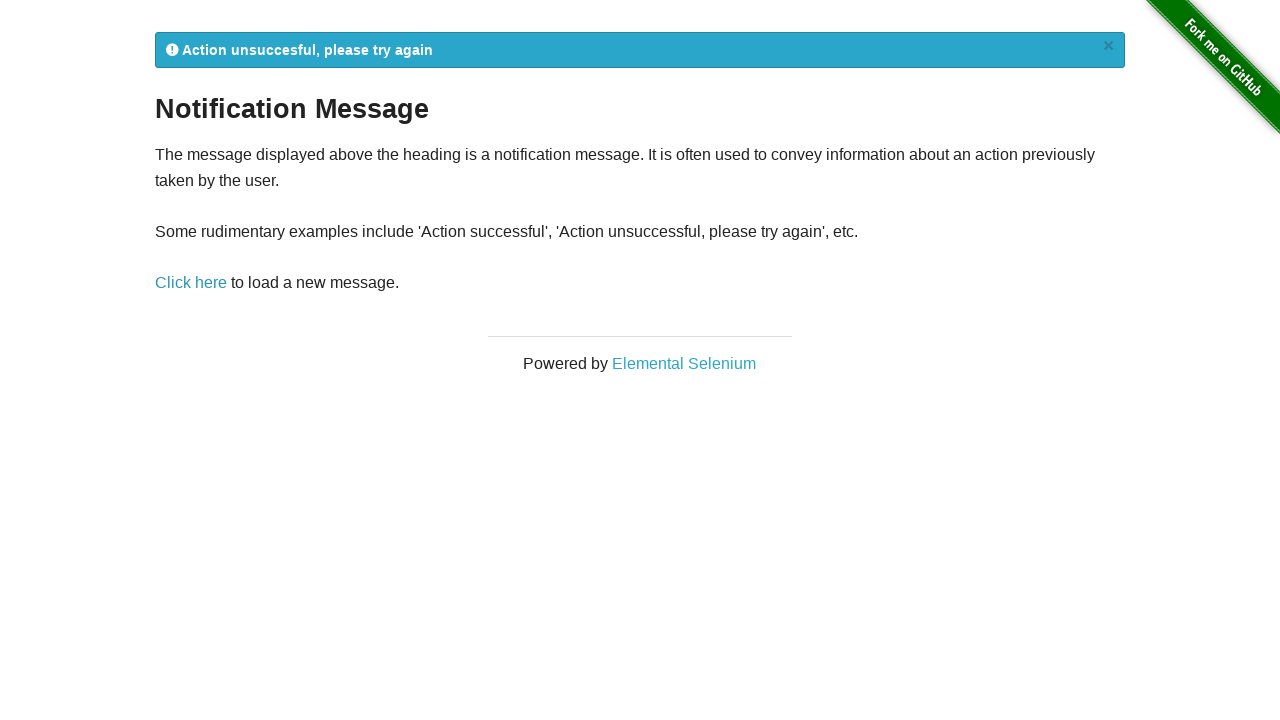

Retrieved updated notification message text content
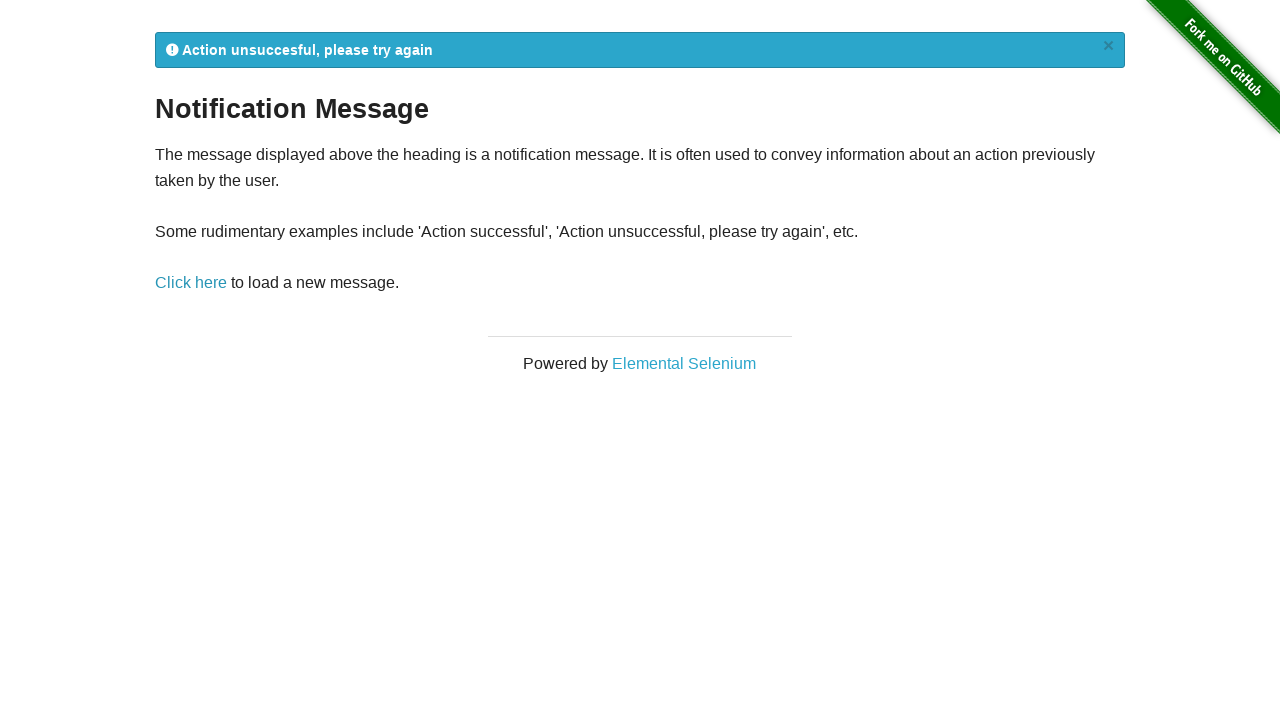

Clicked notification message link to reload (retry attempt) at (191, 283) on a[href='/notification_message']
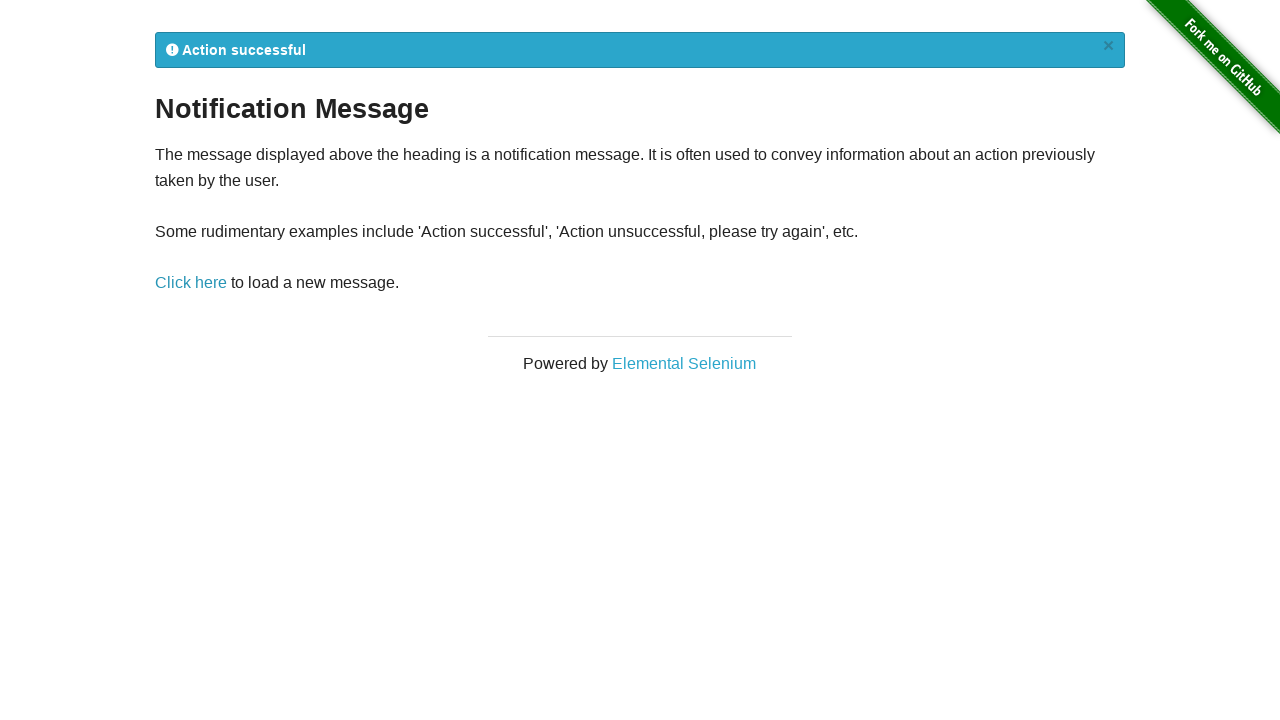

Waited for notification message element after retry
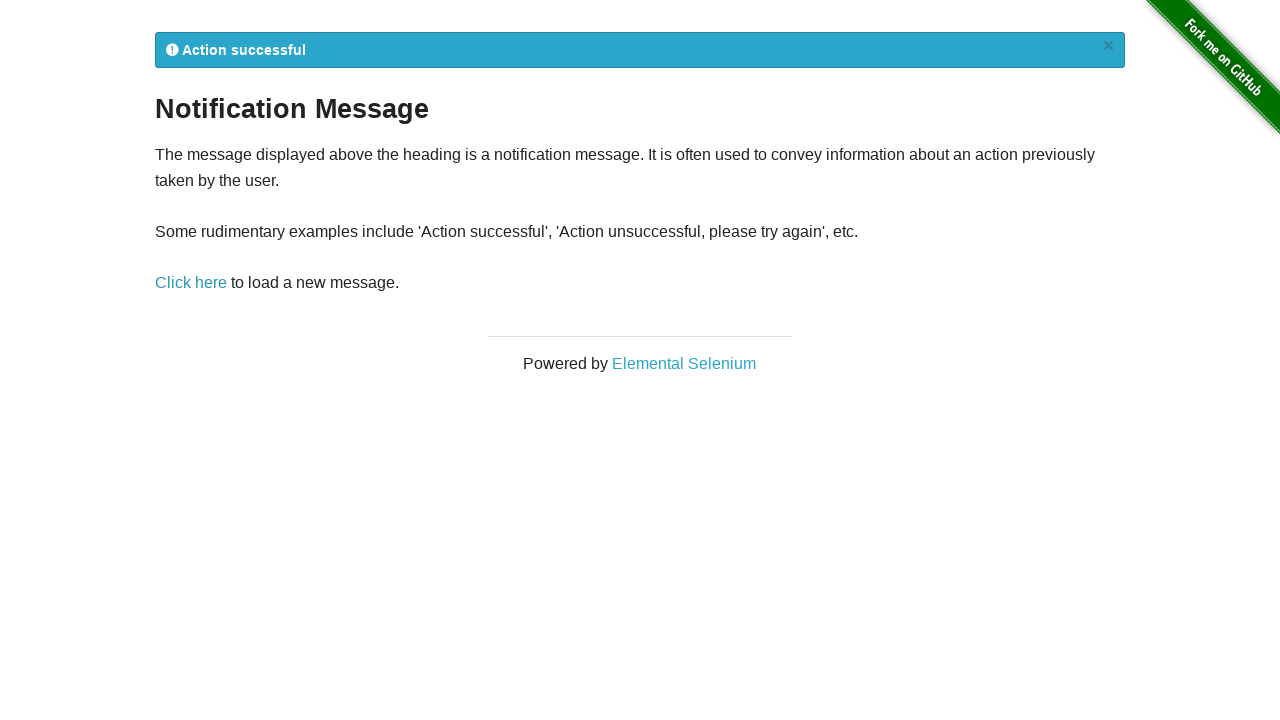

Retrieved updated notification message text content
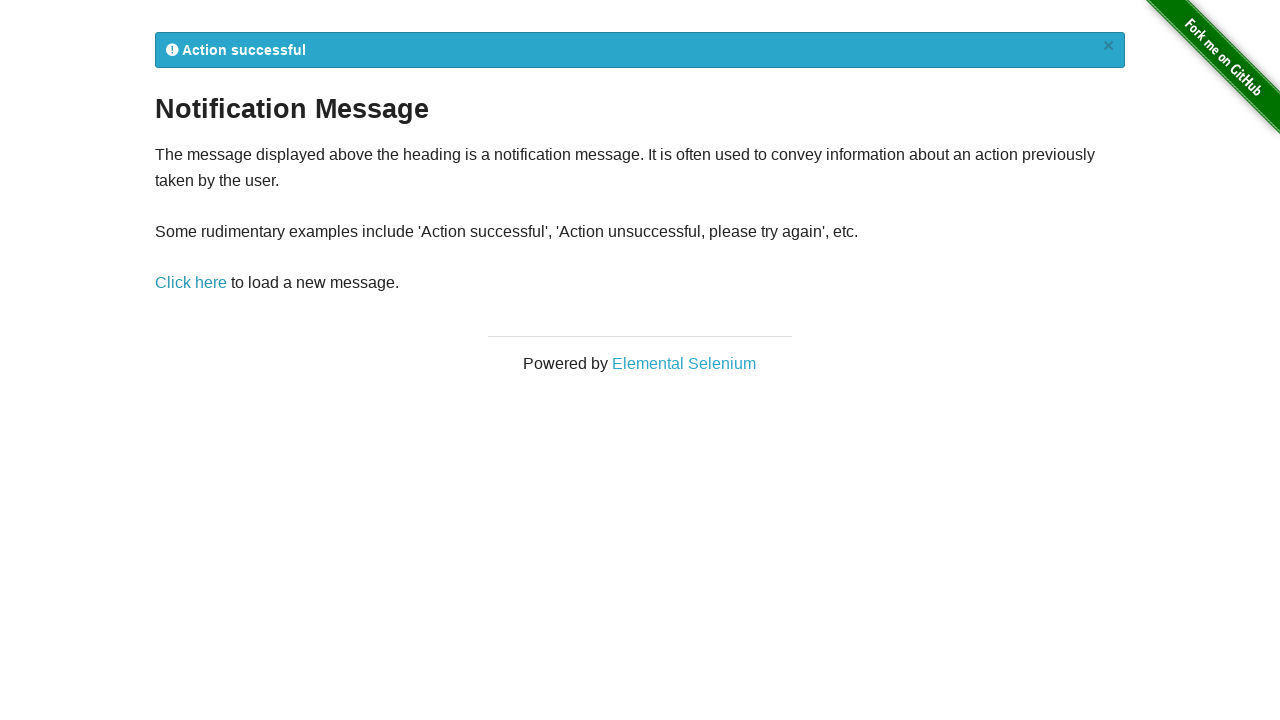

Verified notification message contains 'Action successful'
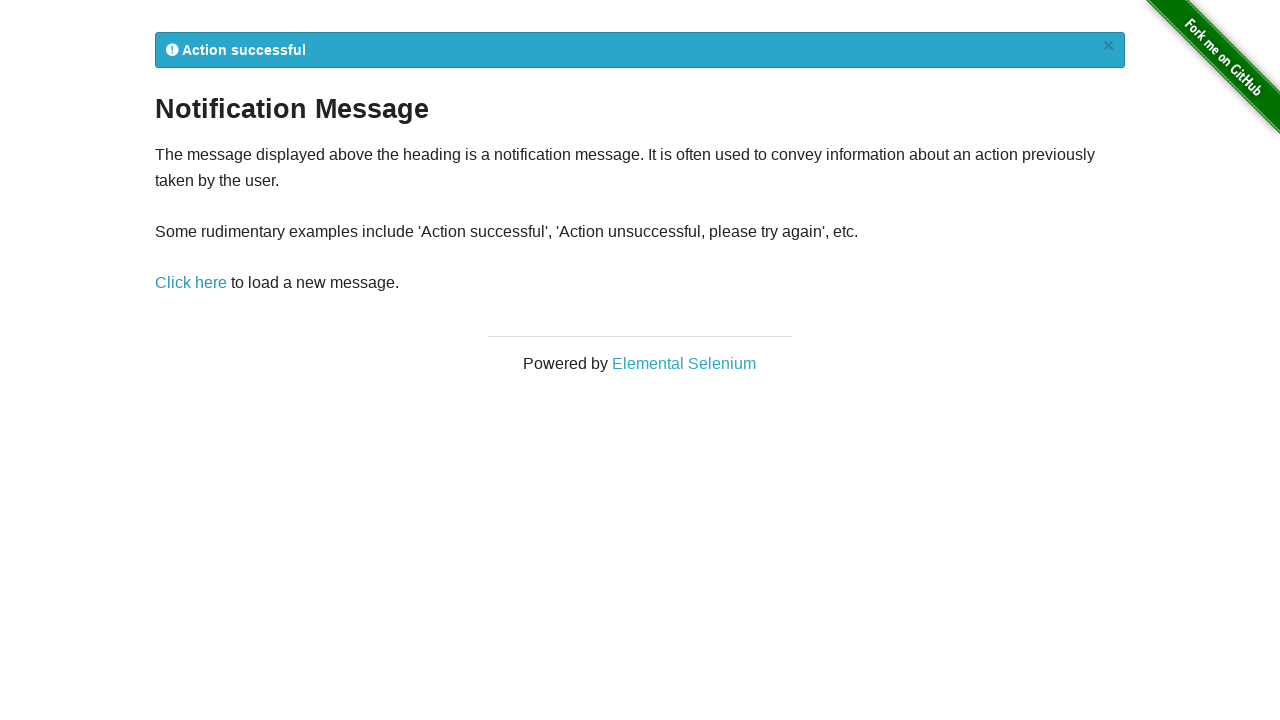

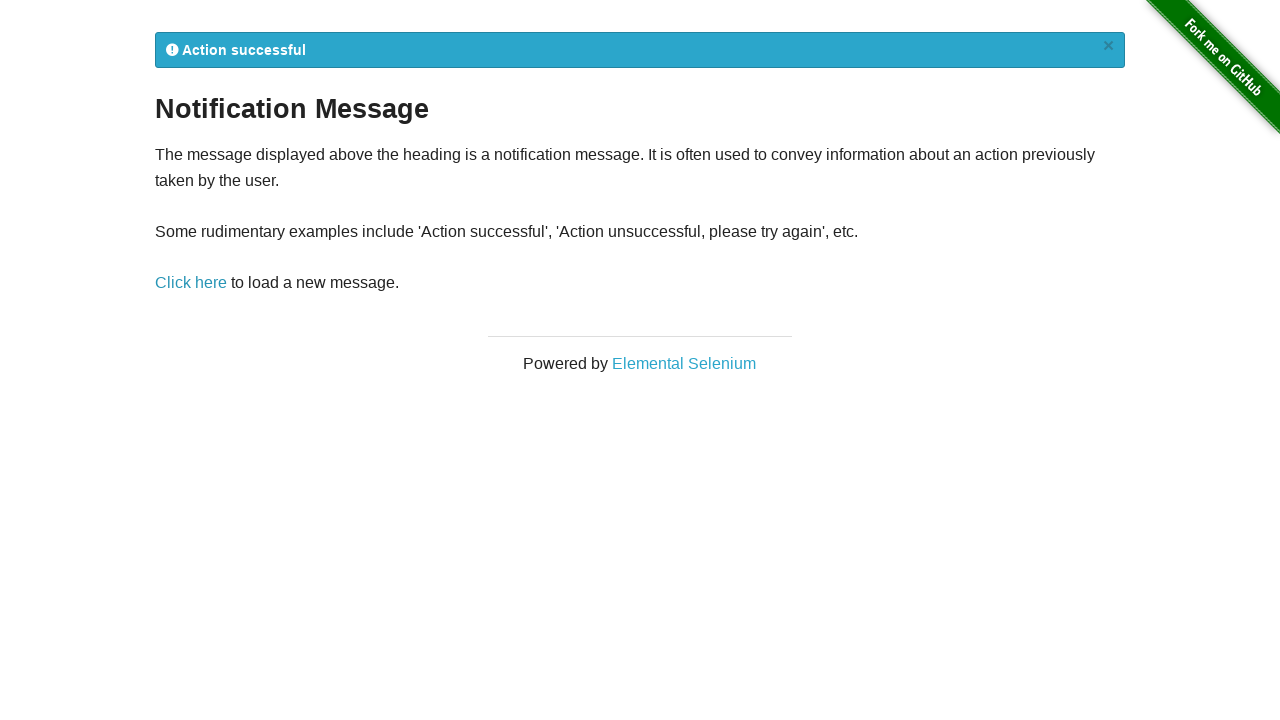